Tests a wait mechanism by waiting for a verify button to become clickable, clicking it, and verifying that a success message is displayed.

Starting URL: http://suninjuly.github.io/wait2.html

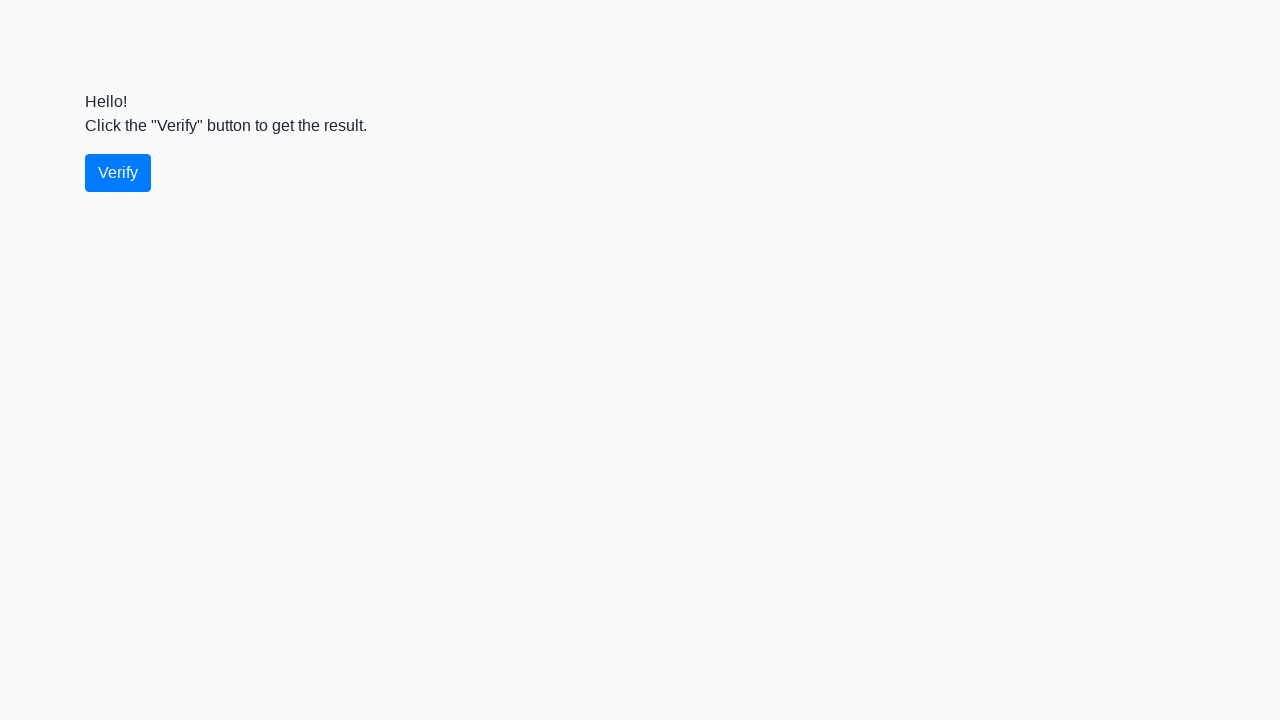

Waited for verify button to become visible
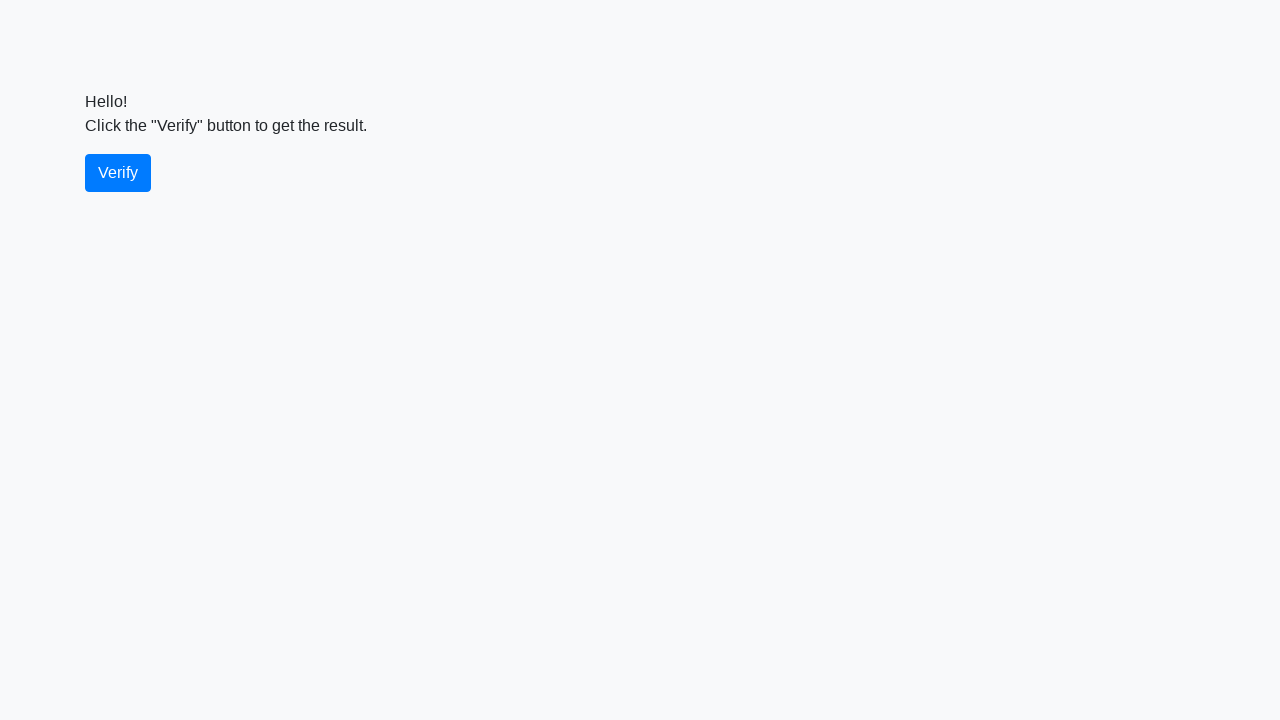

Clicked the verify button at (118, 173) on #verify
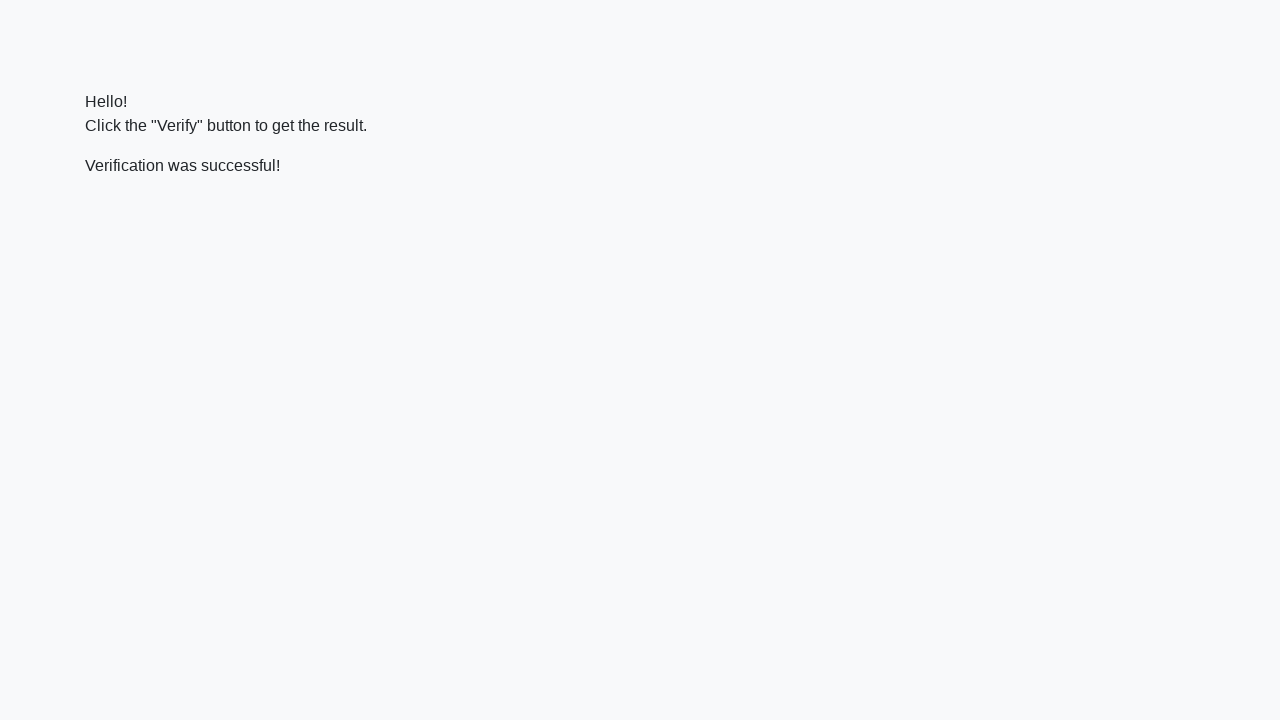

Waited for success message to become visible
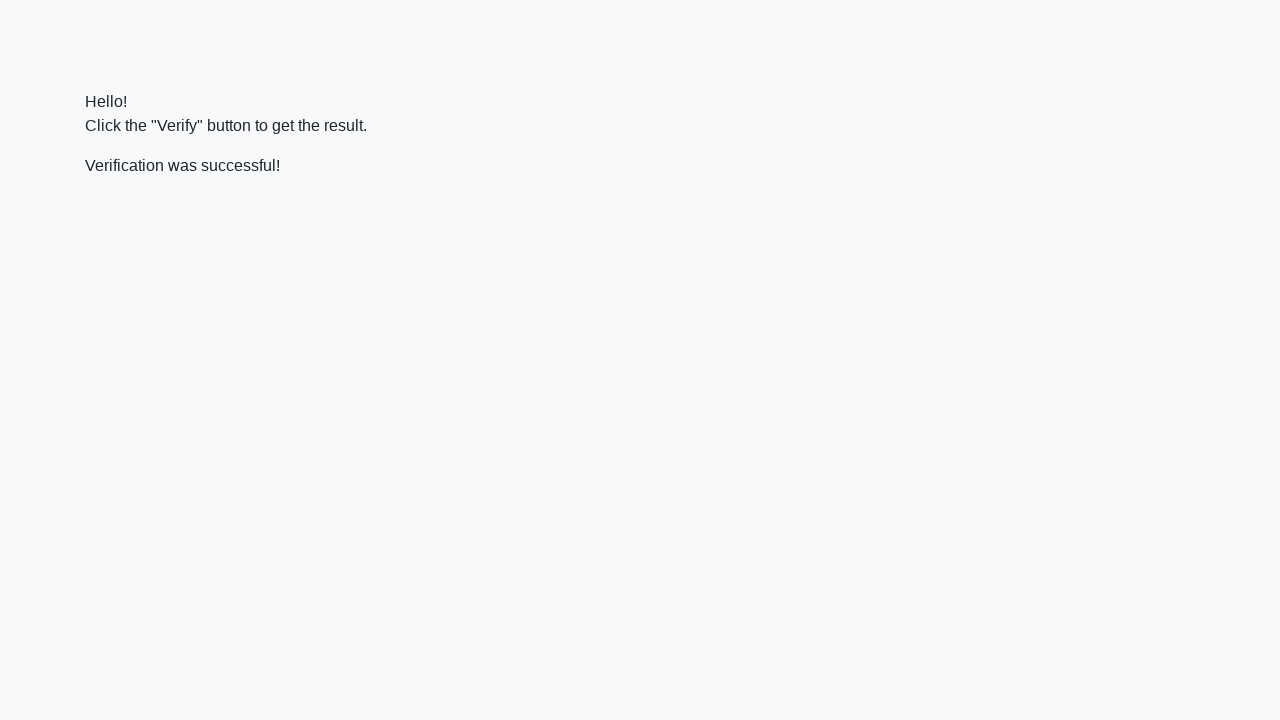

Verified that success message contains 'successful'
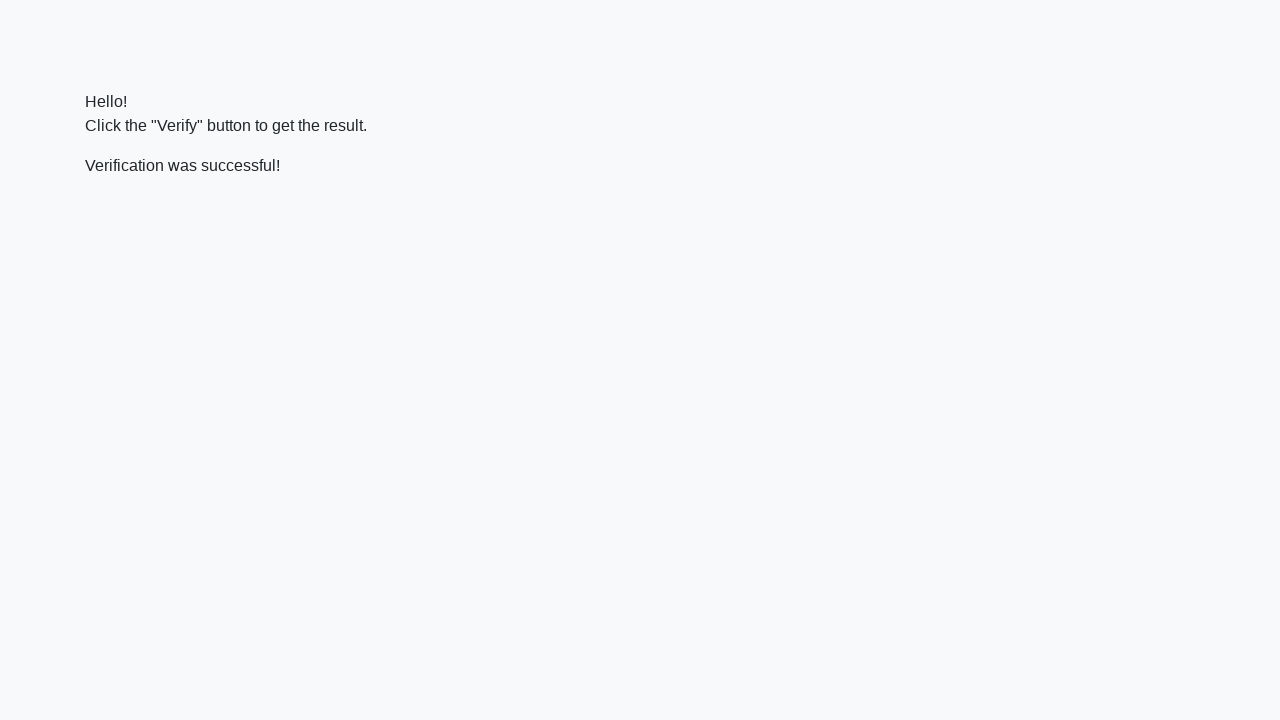

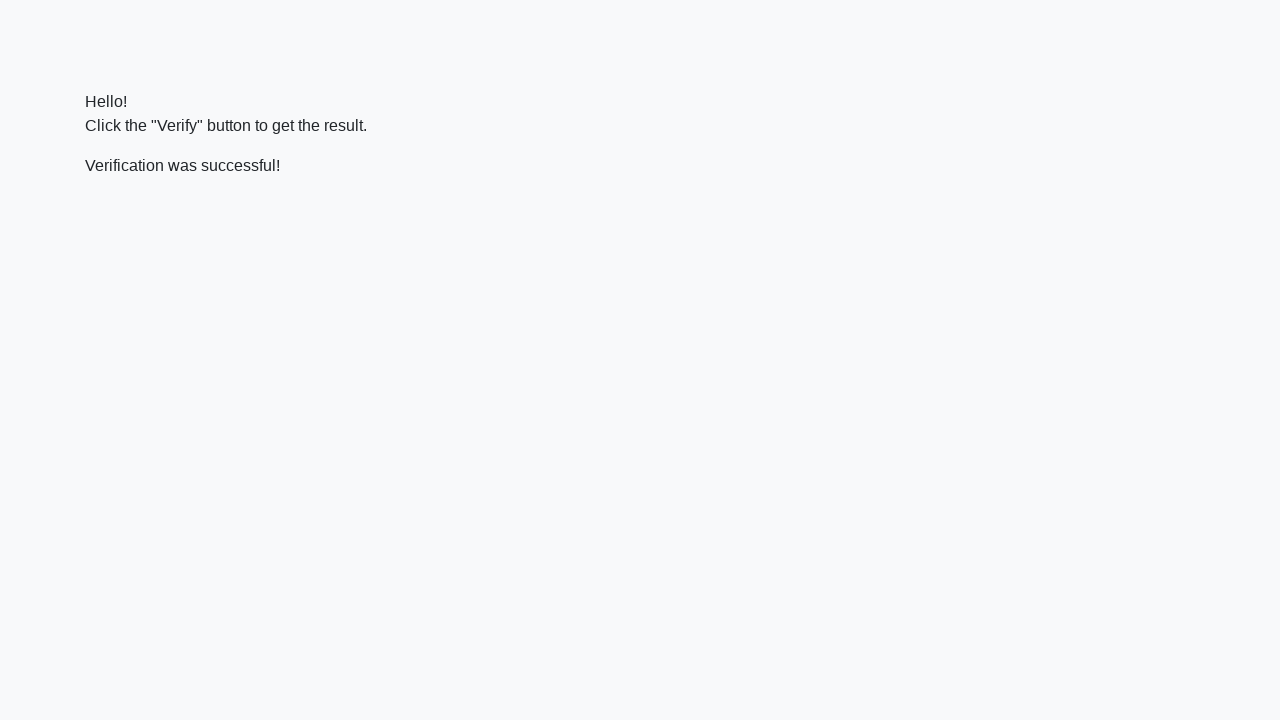